Tests child window handling by clicking a dashboard link that opens a new window, then closes the child window while keeping the parent window context

Starting URL: https://www.cowin.gov.in/

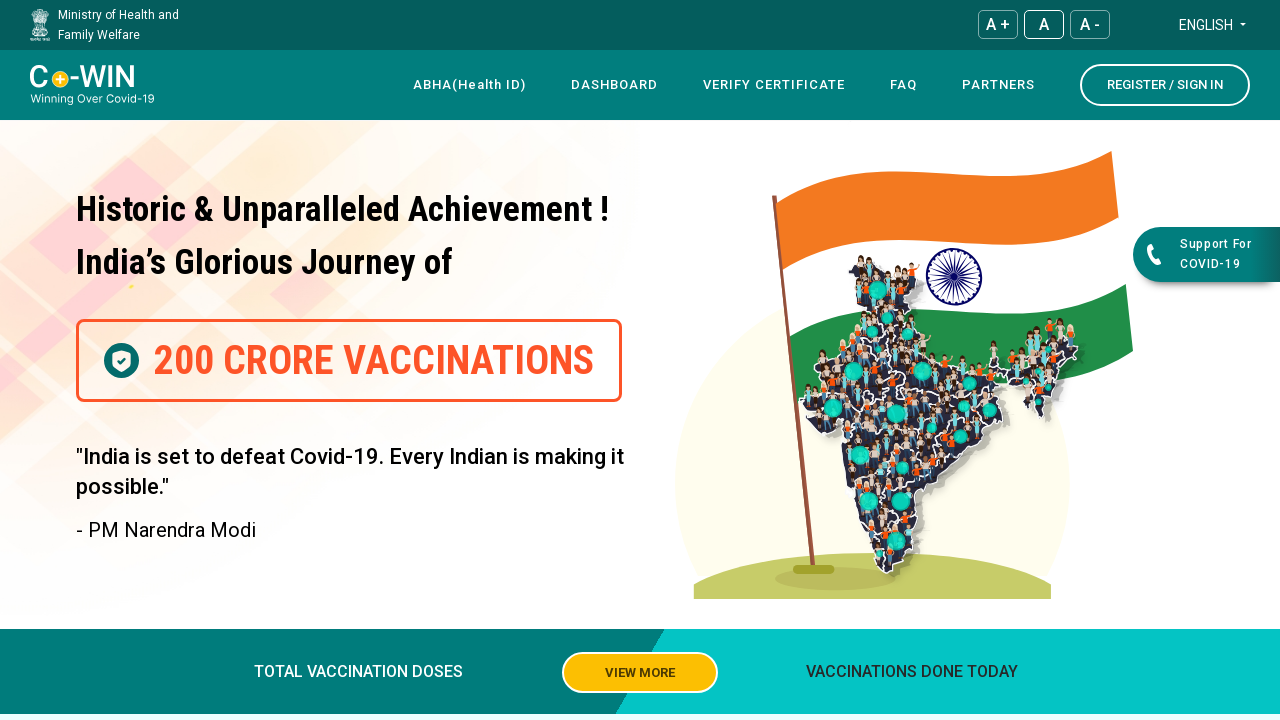

Waited for page to load with networkidle state
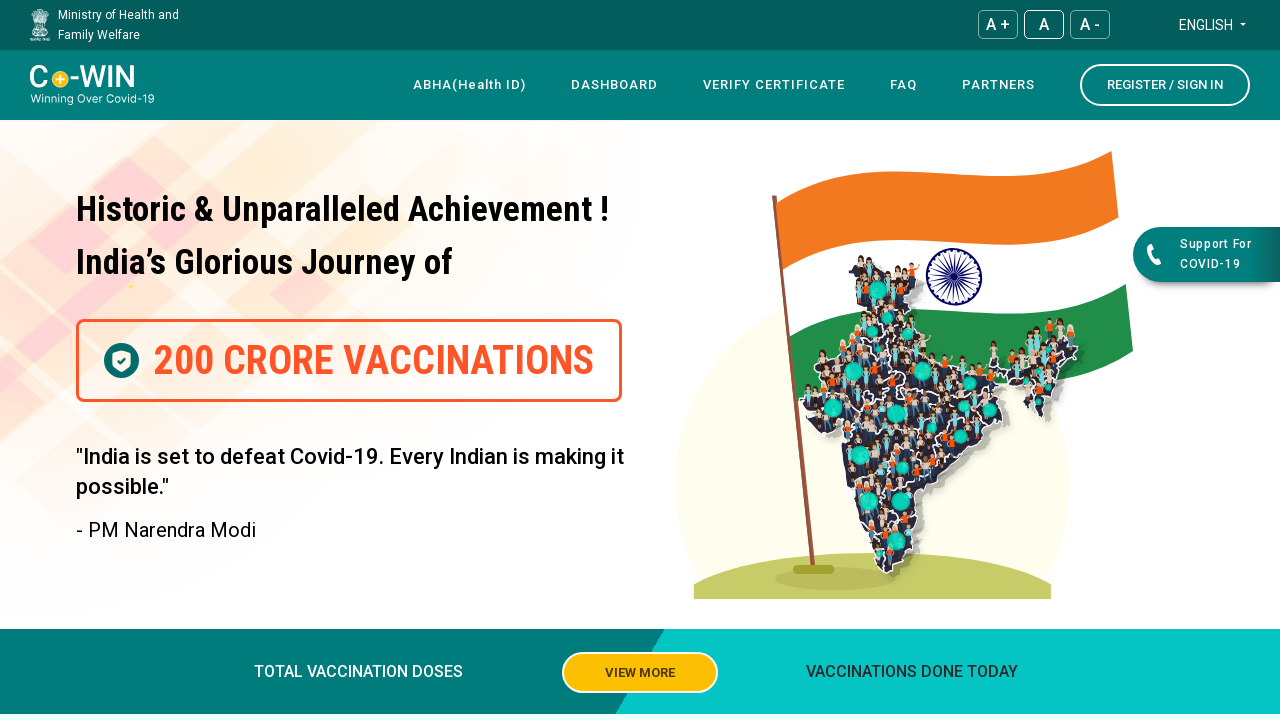

Clicked dashboard link to open child window at (614, 85) on xpath=//*[@id="navbar"]/div[4]/div/div[1]/div/nav/div[3]/div/ul/li[2]/a
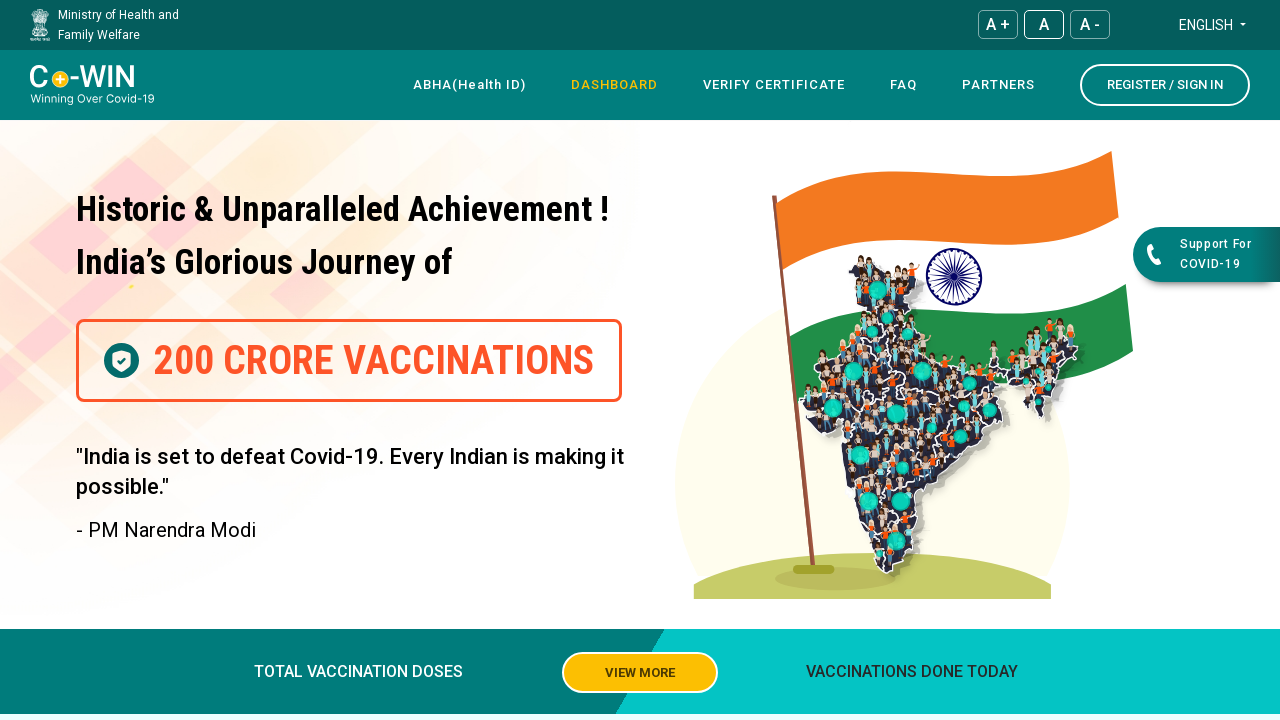

Retrieved child window page object
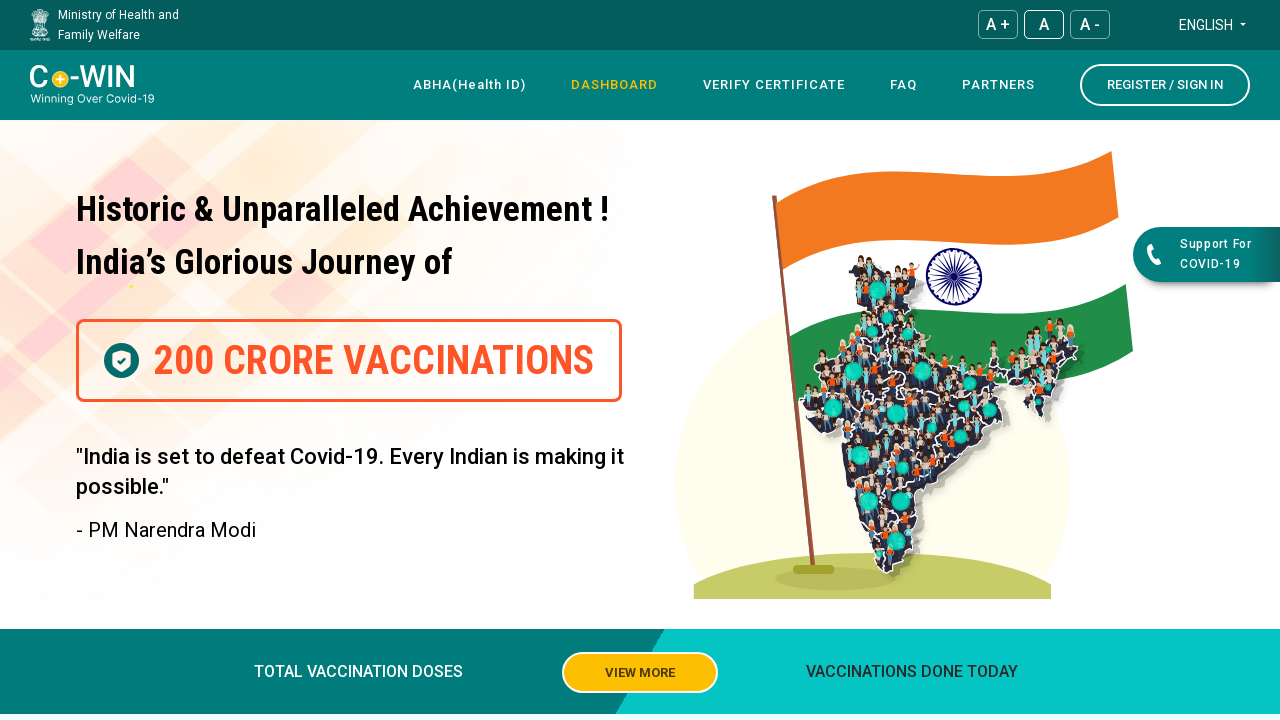

Waited for child window to load with load state
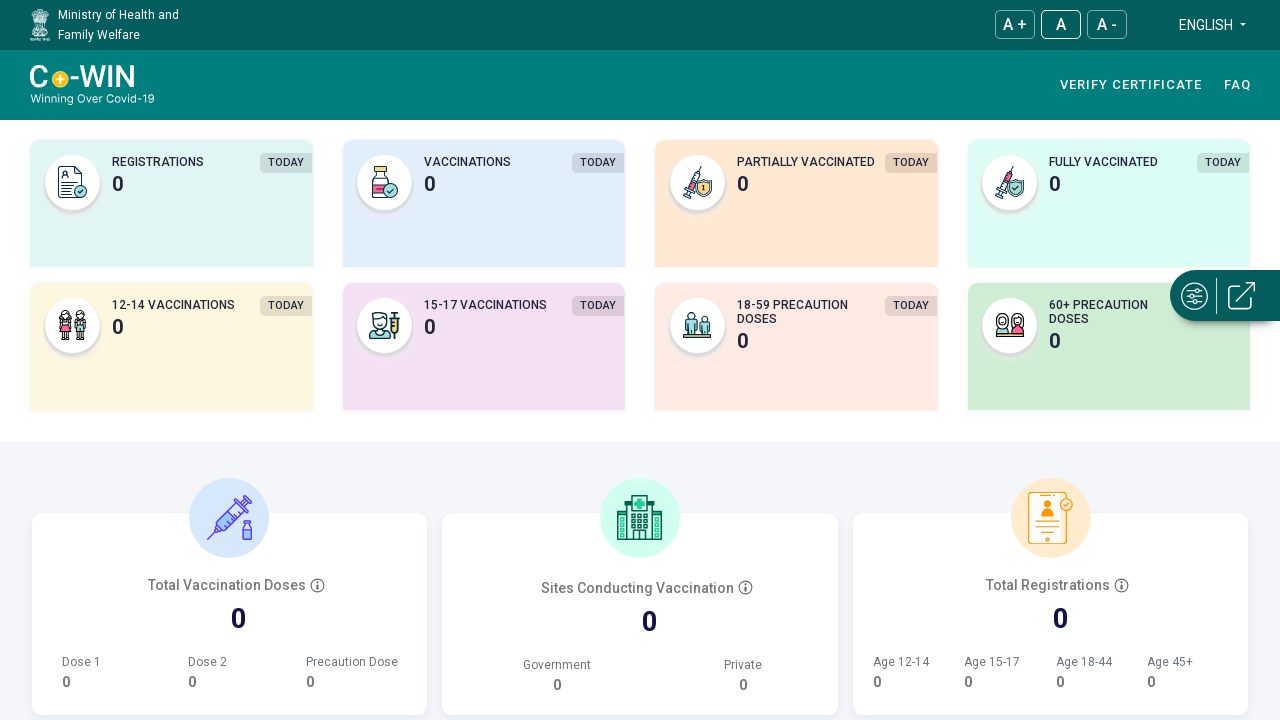

Closed child window while maintaining parent window context
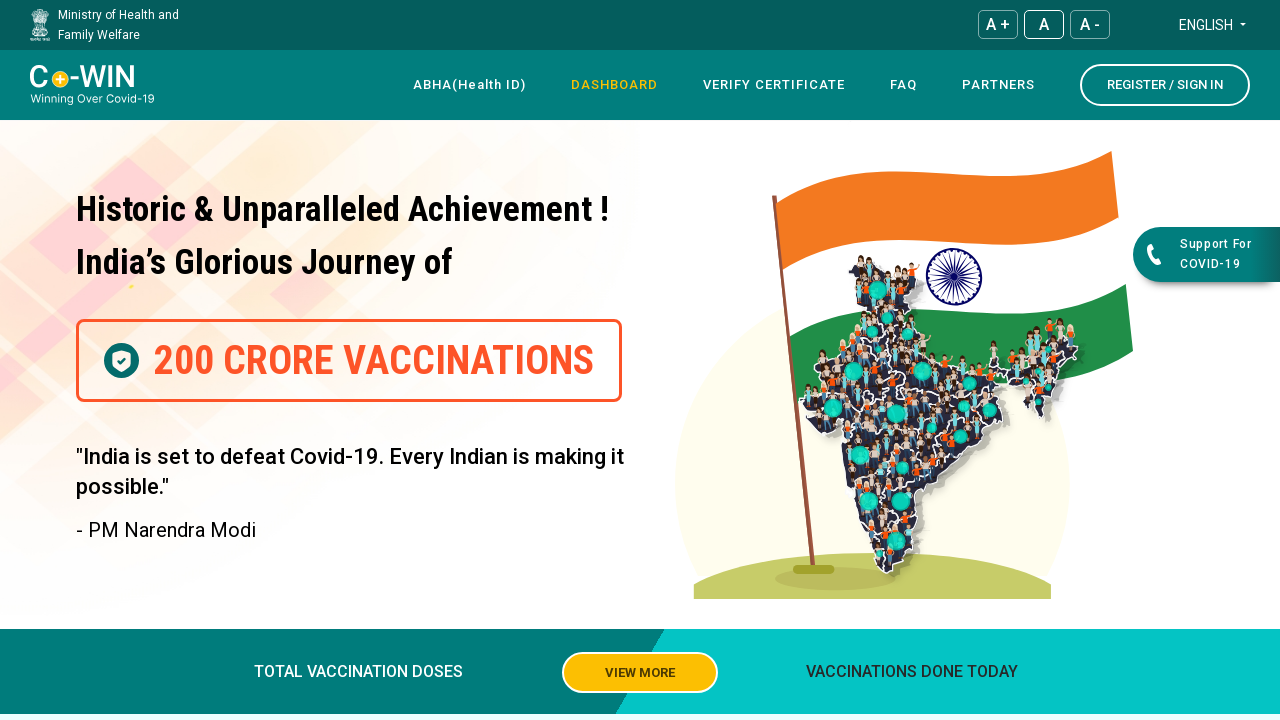

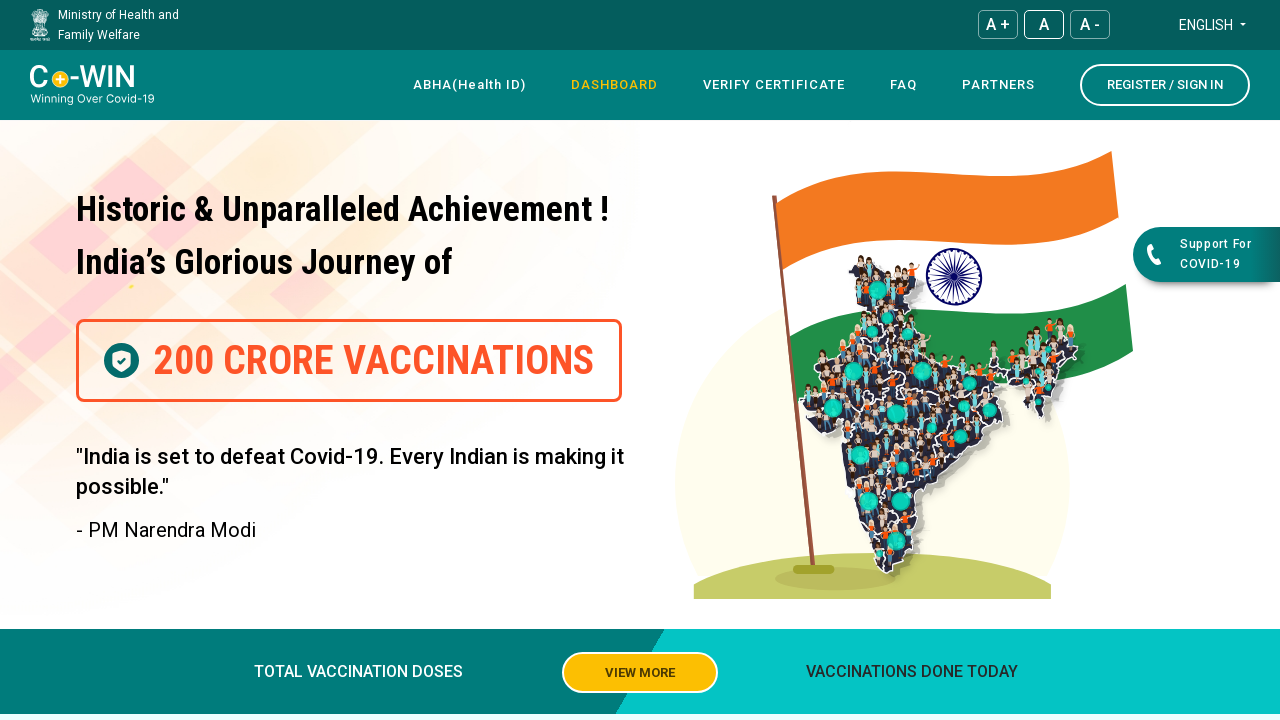